Tests a simple form by filling in personal information fields (first name, last name, city, country) and submitting the form by clicking a button

Starting URL: http://suninjuly.github.io/simple_form_find_task.html

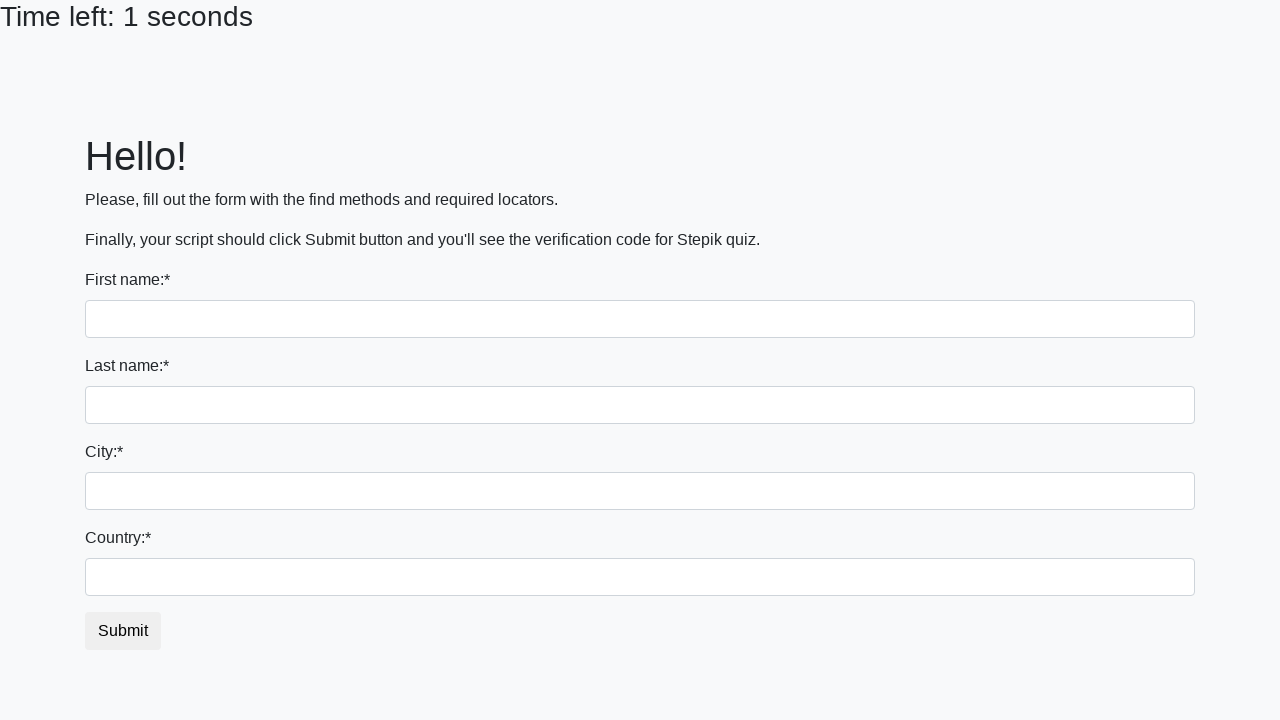

Filled first name field with 'Michael' on input[name='first_name']
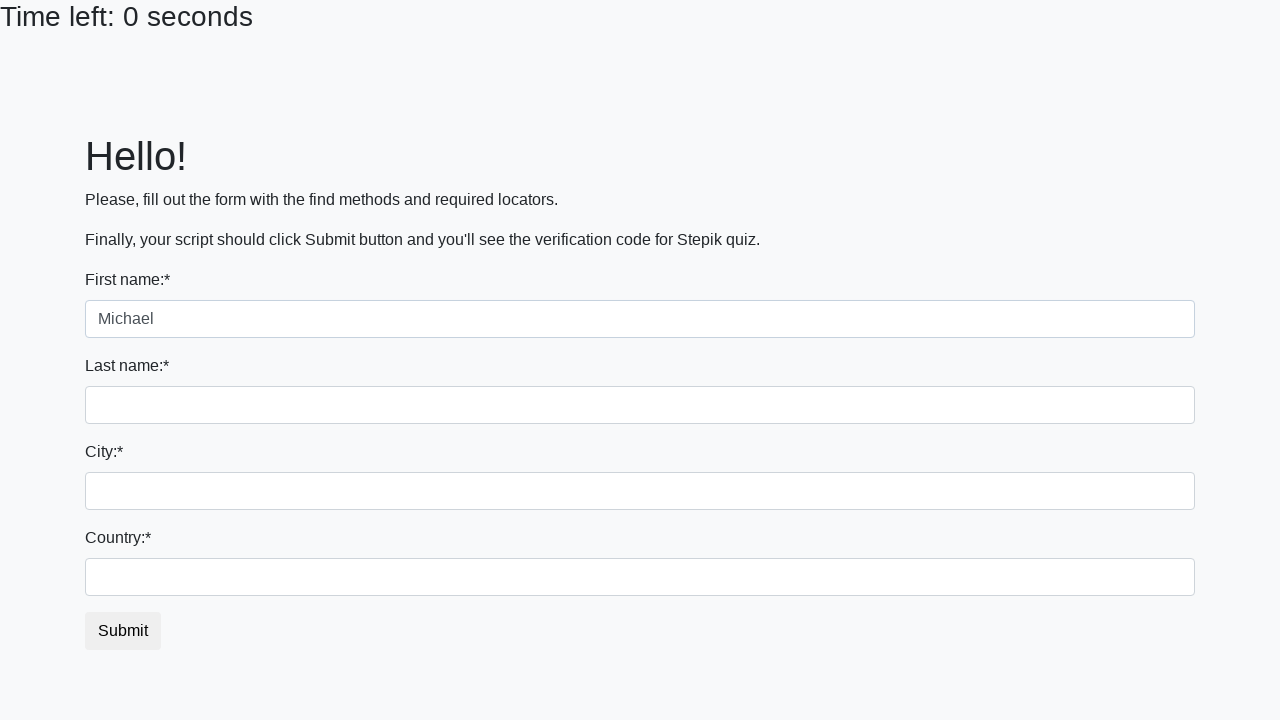

Filled last name field with 'Johnson' on input[name='last_name']
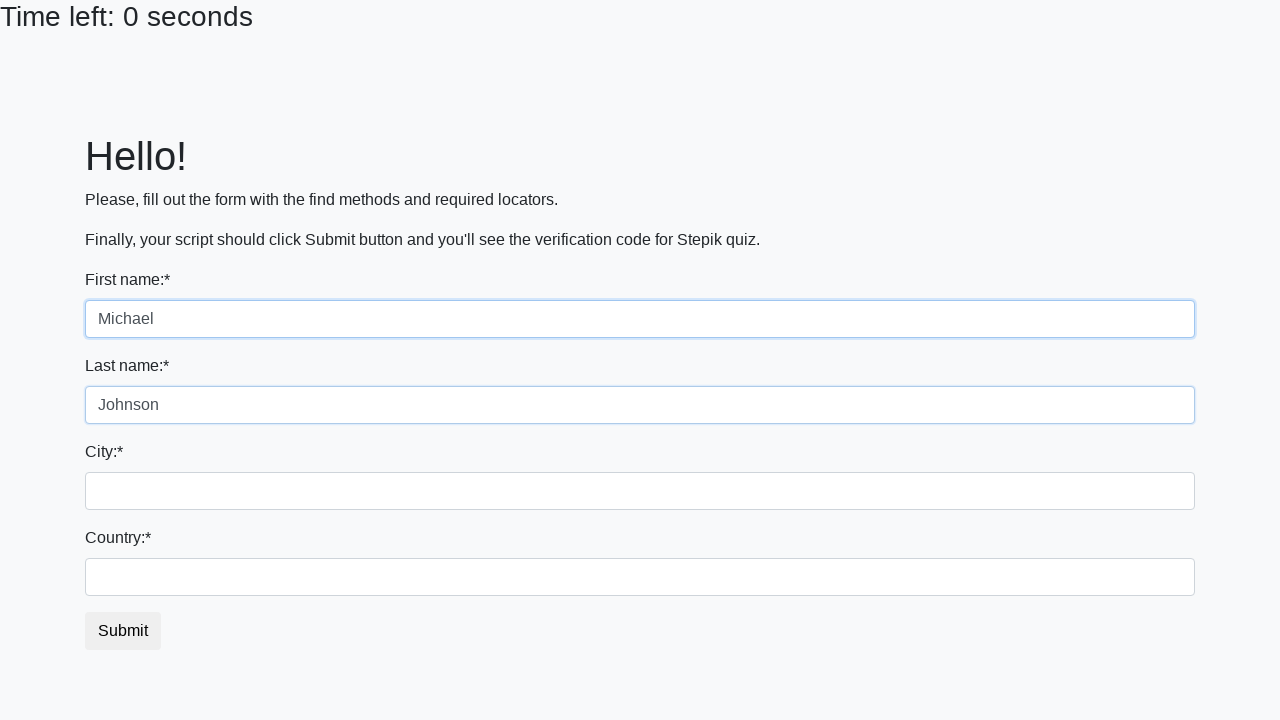

Filled city field with 'Seattle' on input[name='firstname']
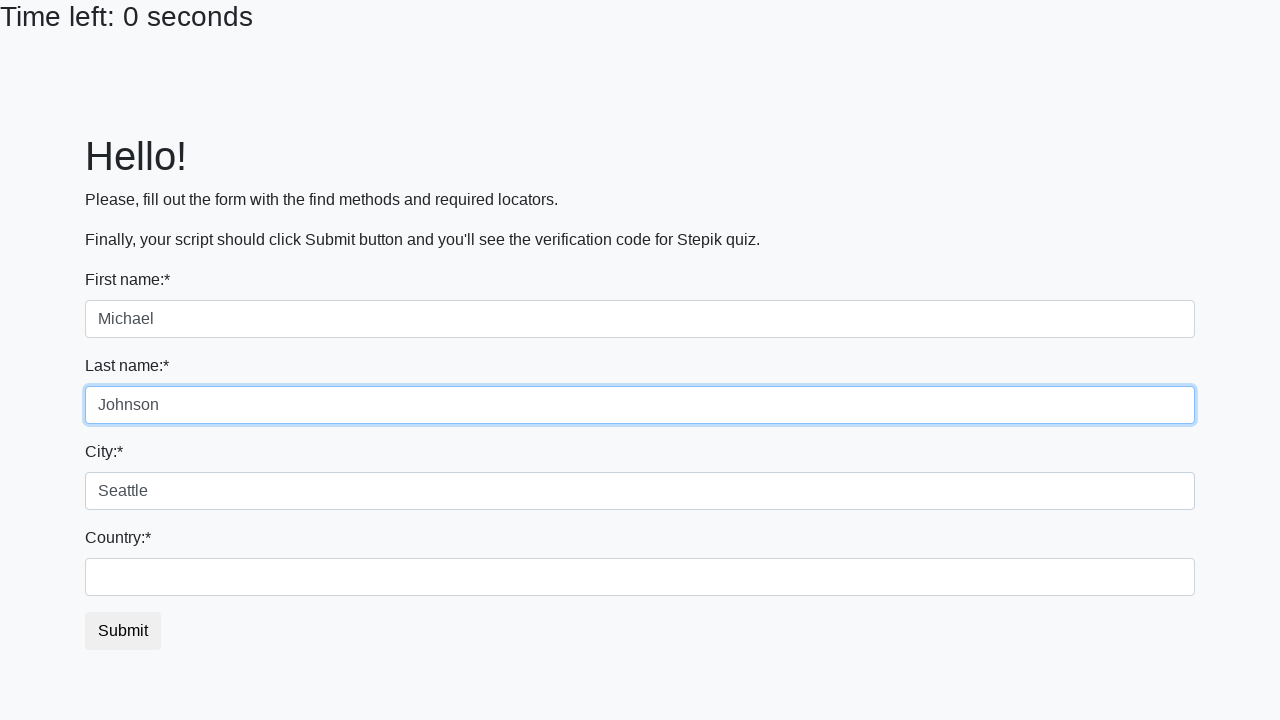

Filled country field with 'United States' on #country
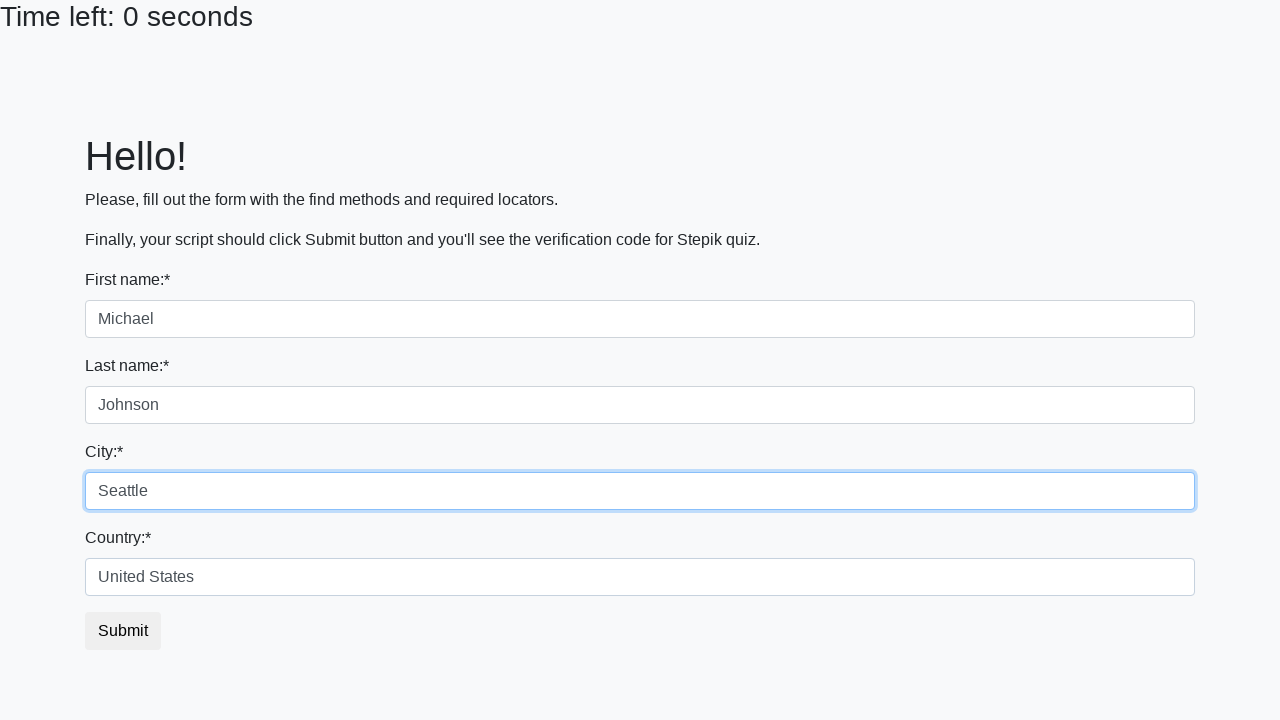

Clicked submit button at (123, 631) on button.btn
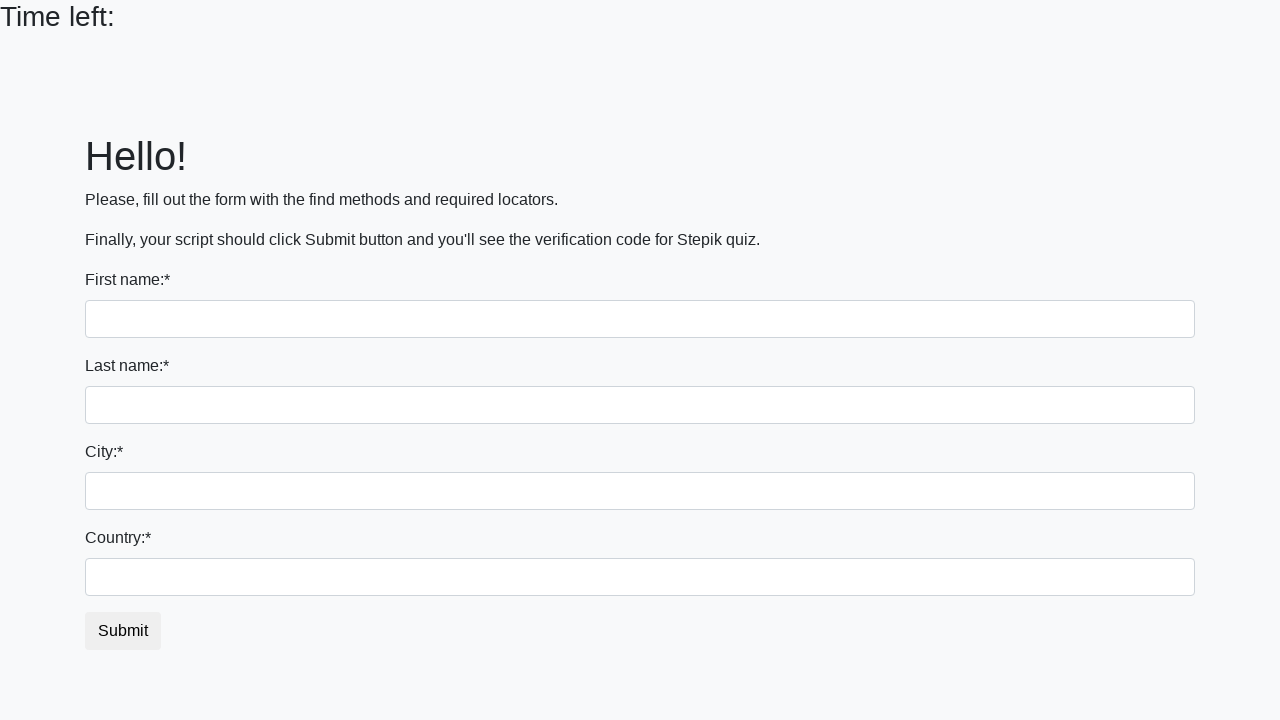

Set up dialog handler to accept alerts
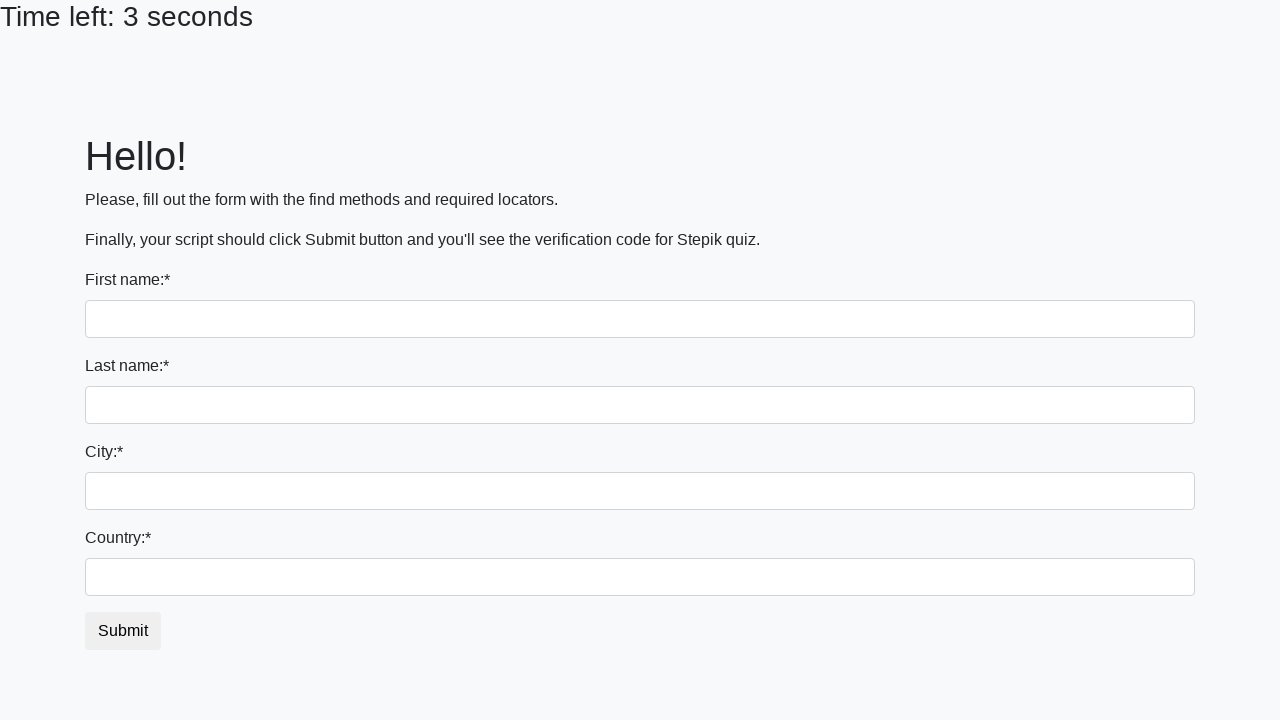

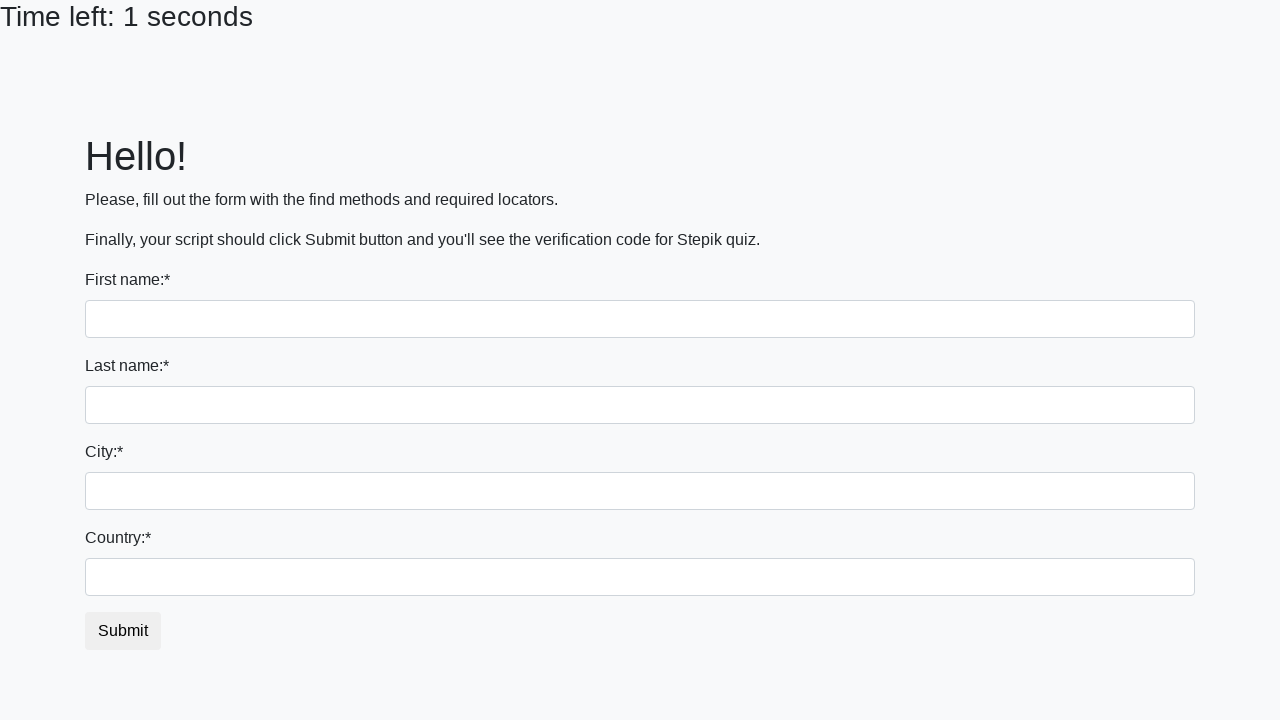